Navigates to SmallPDF's PDF to Word converter page and clicks the Choose Files button to initiate file selection

Starting URL: https://smallpdf.com/pdf-to-word

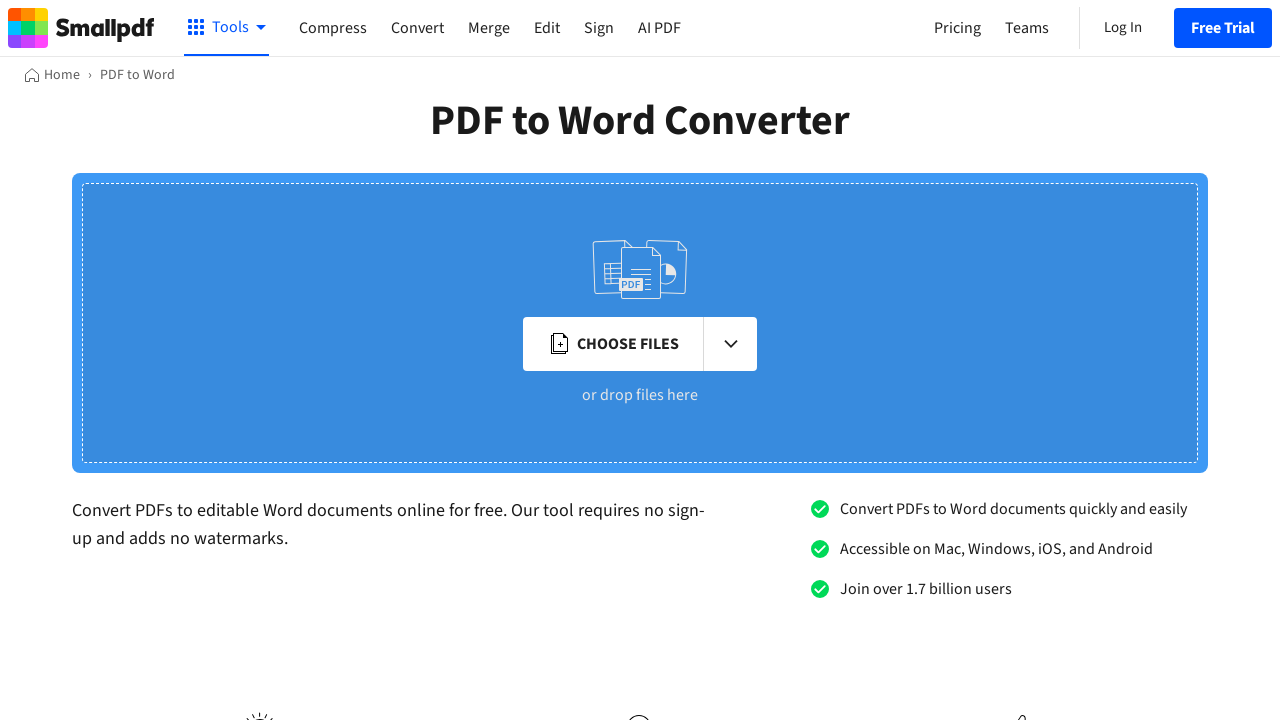

Navigated to SmallPDF's PDF to Word converter page
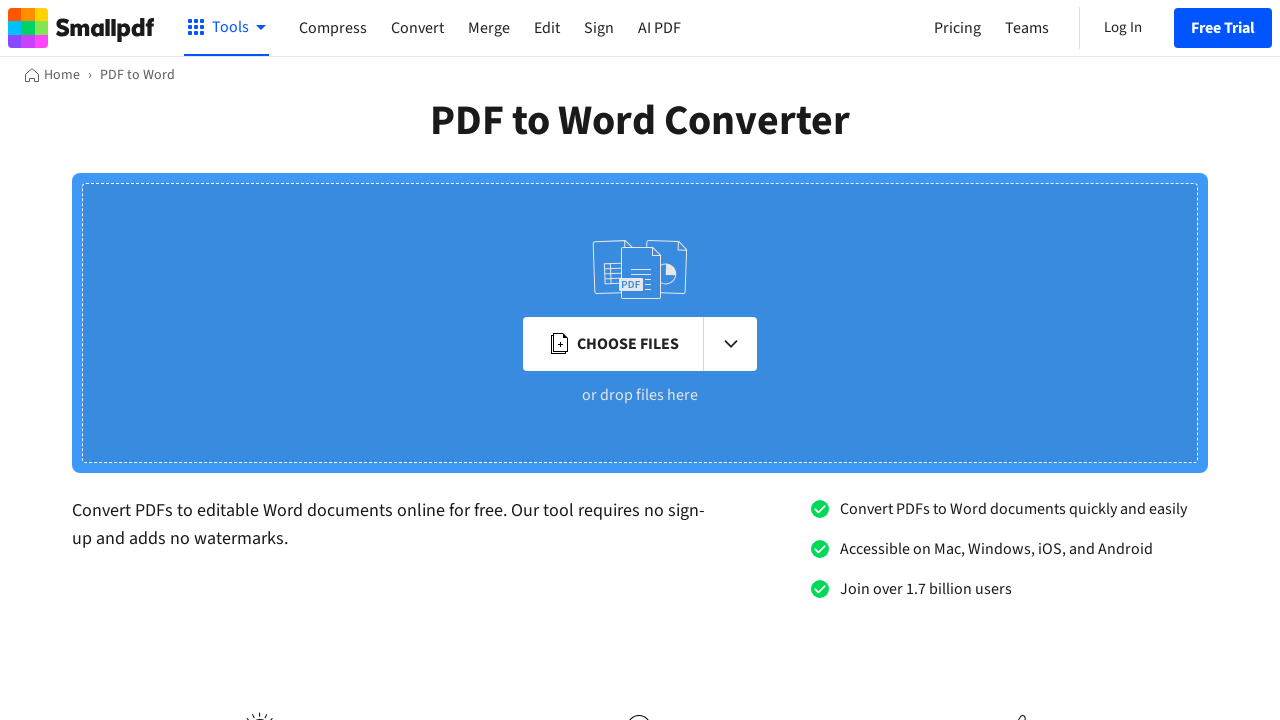

Clicked the Choose Files button to initiate file selection at (628, 344) on xpath=//span[contains(text(),'Choose Files')]
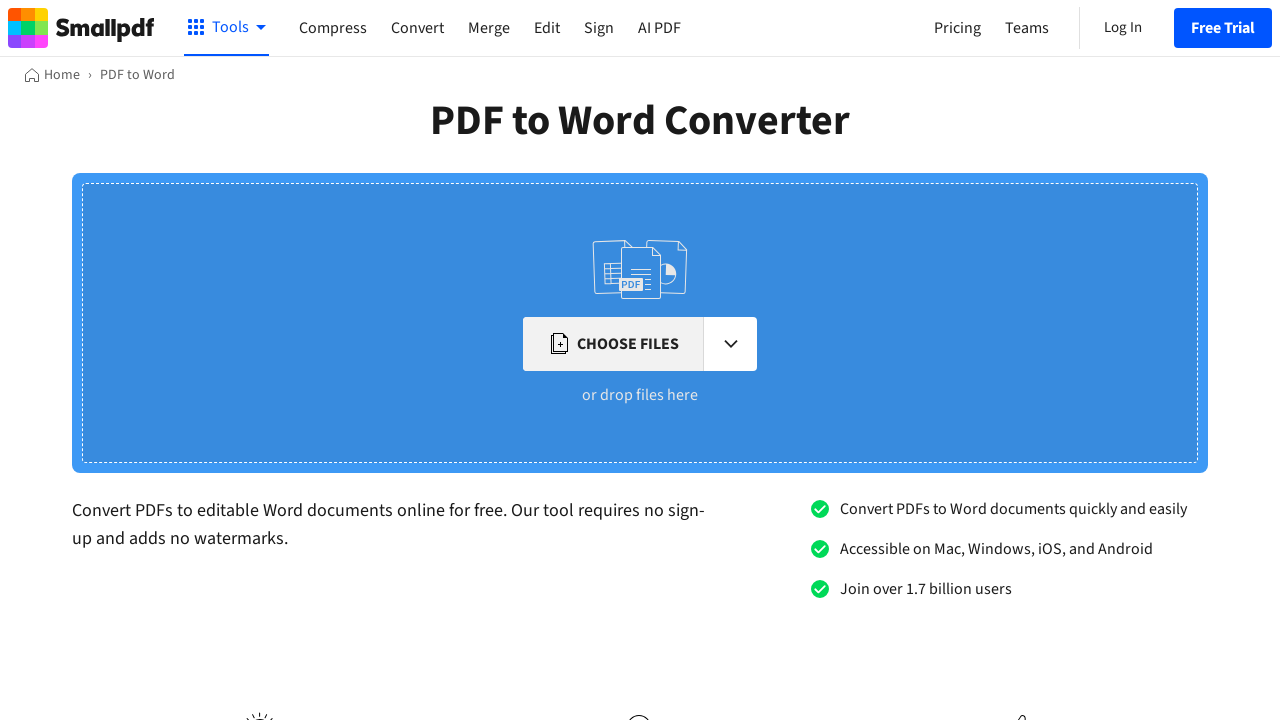

Waited 1 second for file selection dialog to appear
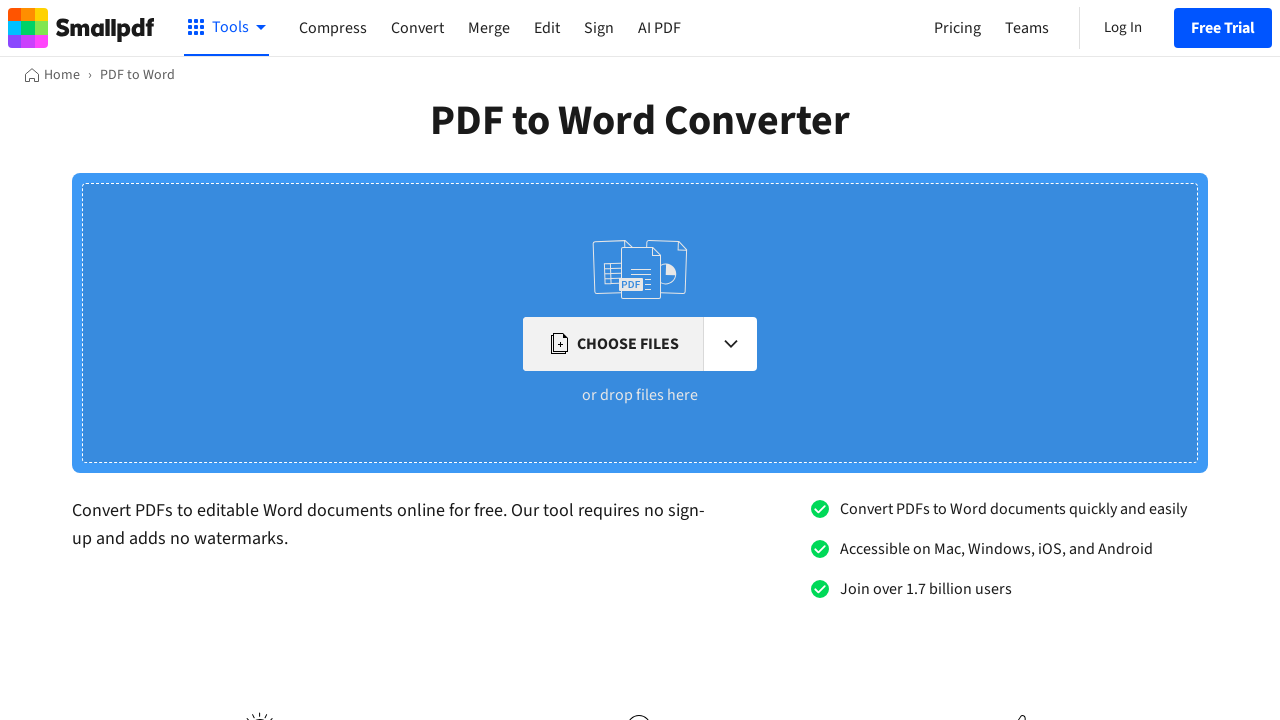

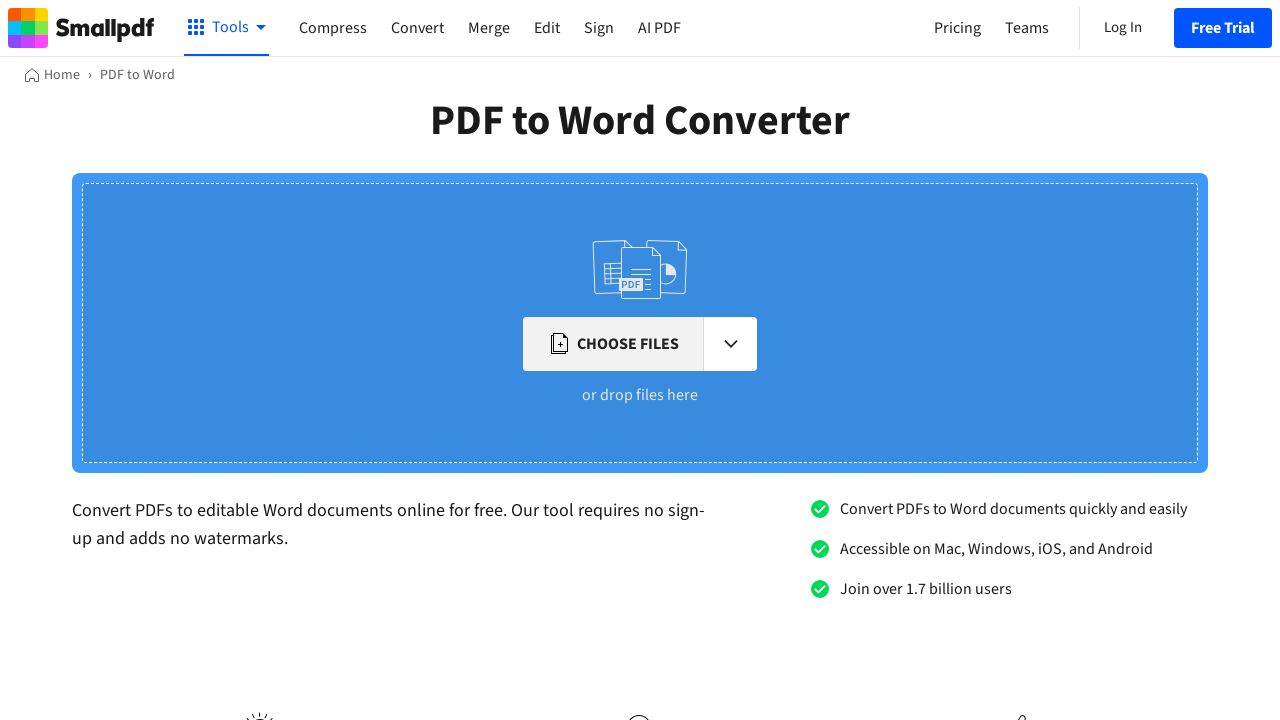